Tests copy and paste keyboard shortcuts by typing text in an input field, selecting all, copying, and pasting into a textarea.

Starting URL: https://bonigarcia.dev/selenium-webdriver-java/web-form.html

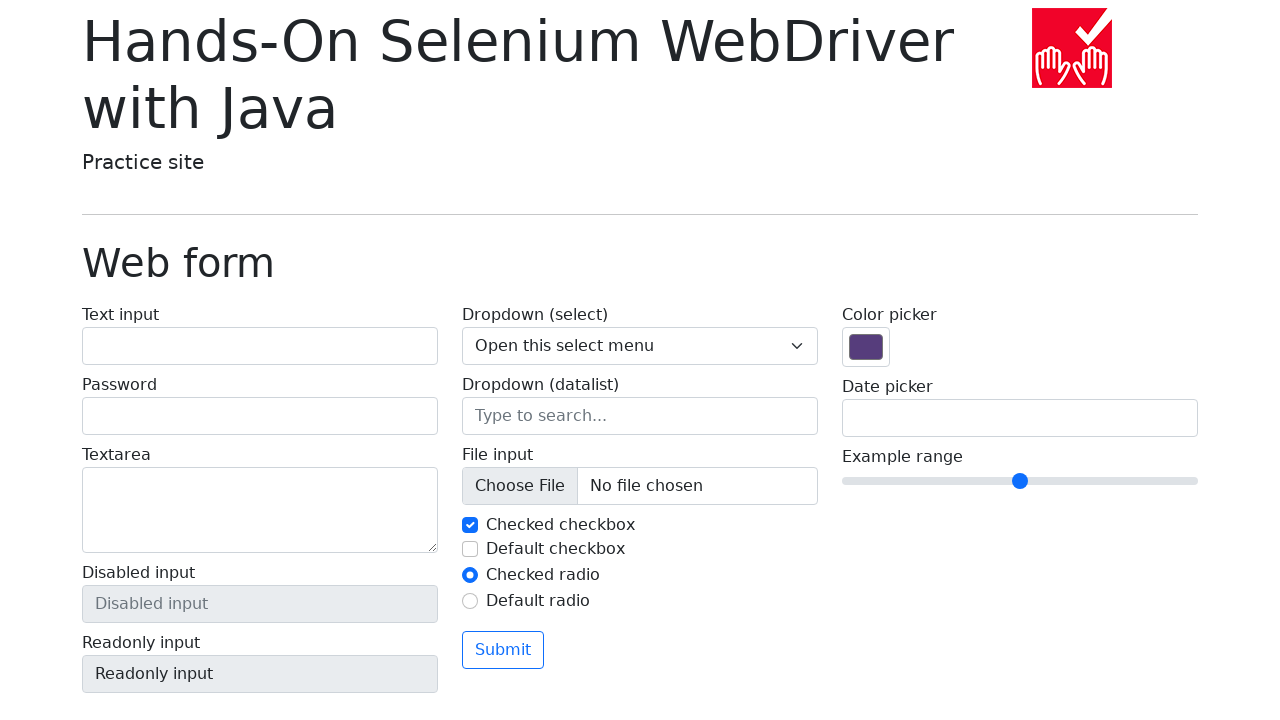

Filled input field with 'Good-ay Mate!' on input[name='my-text']
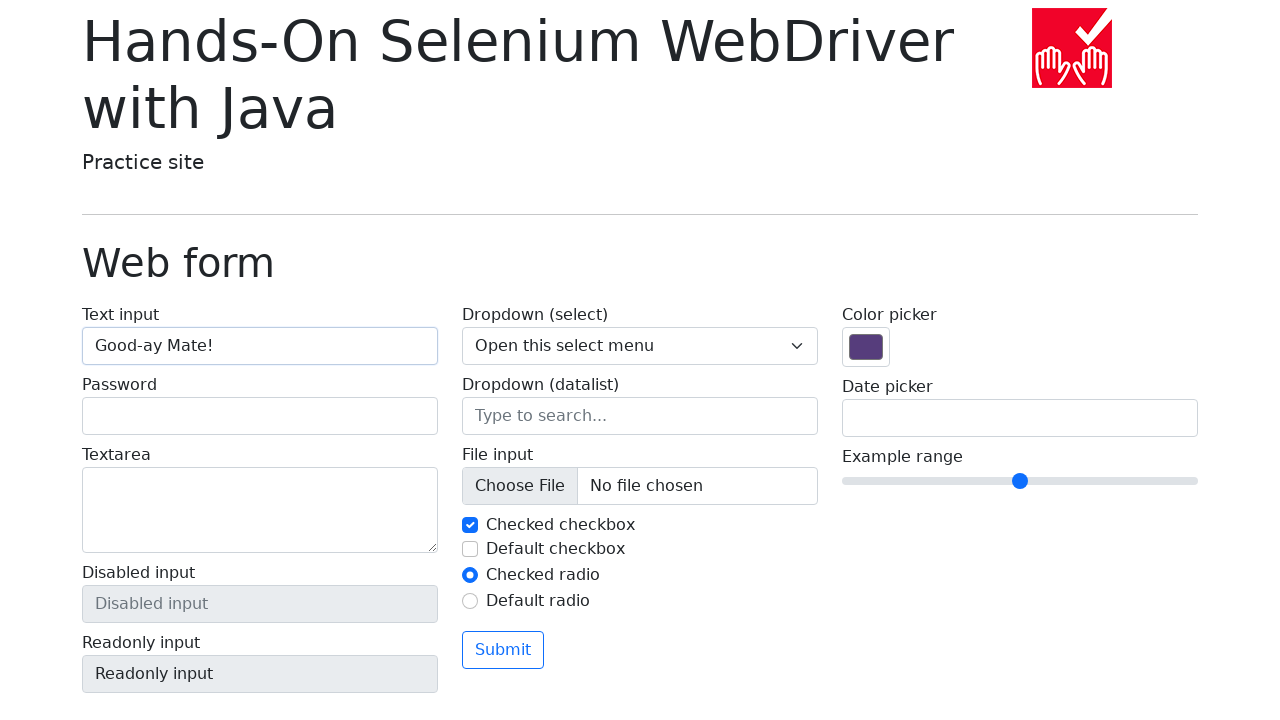

Waited 500ms for input to settle
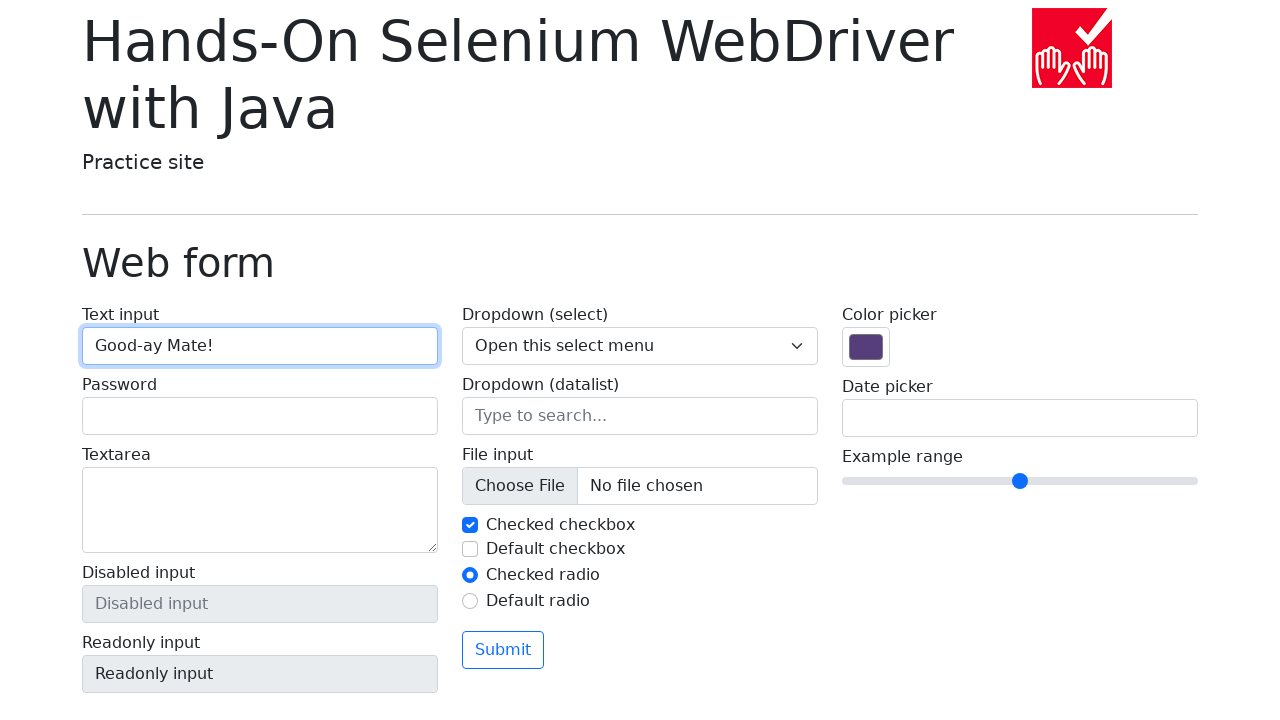

Focused on input field on input[name='my-text']
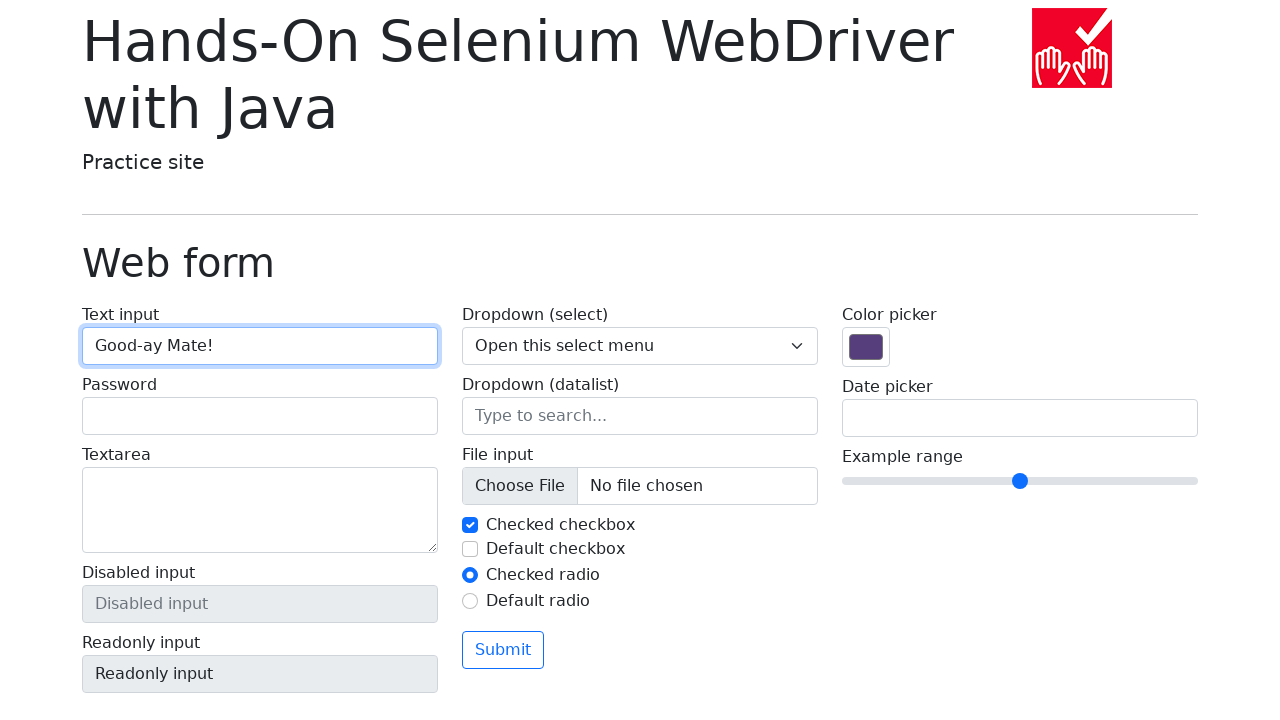

Pressed Control+A to select all text
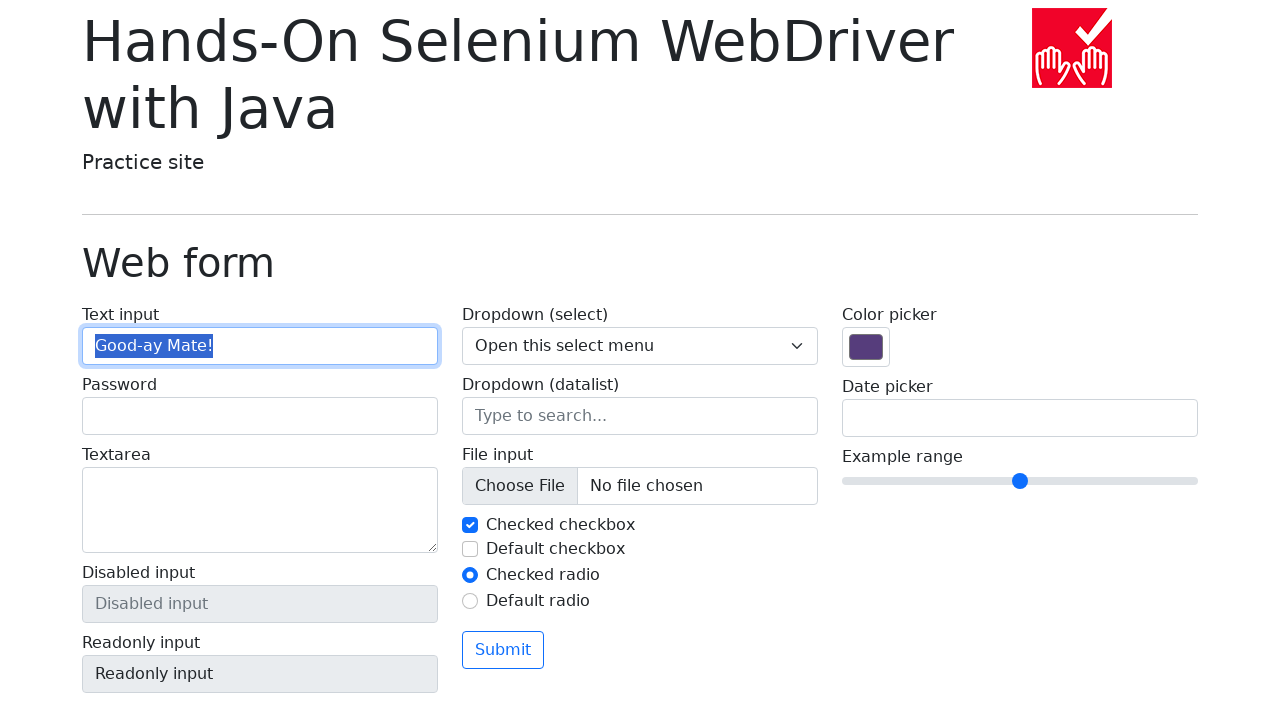

Pressed Control+C to copy selected text
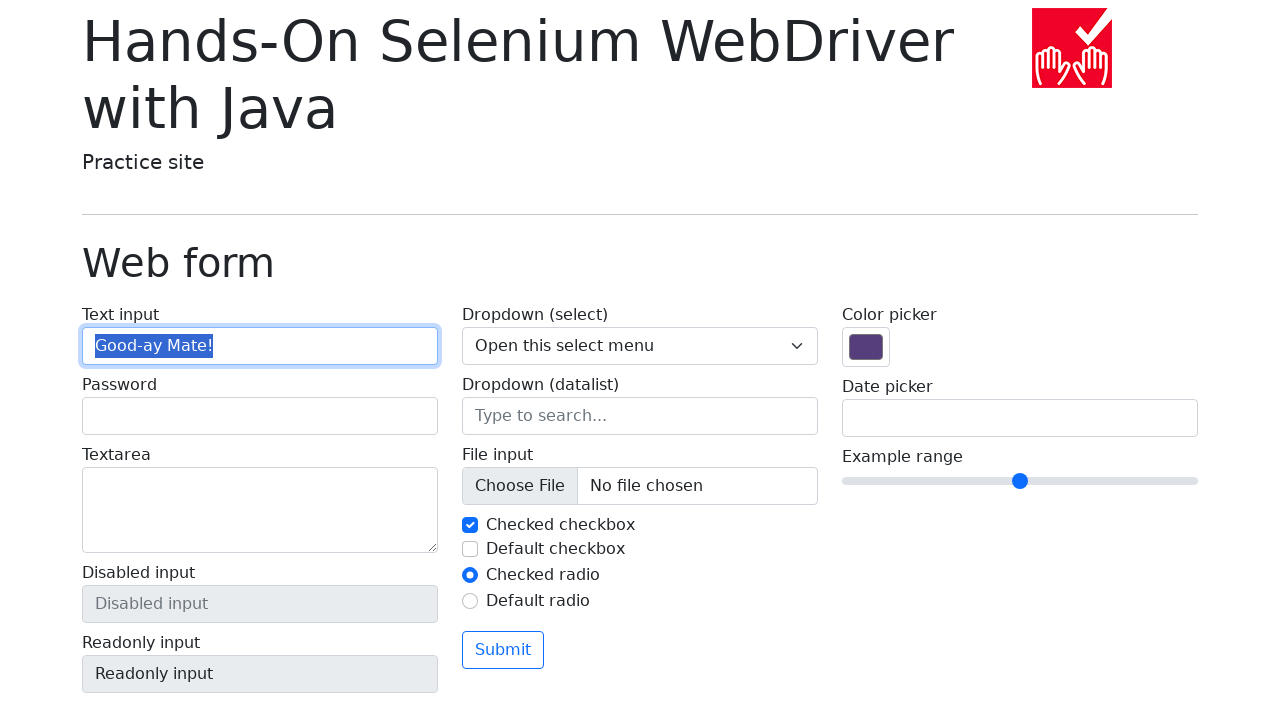

Waited 500ms after copy operation
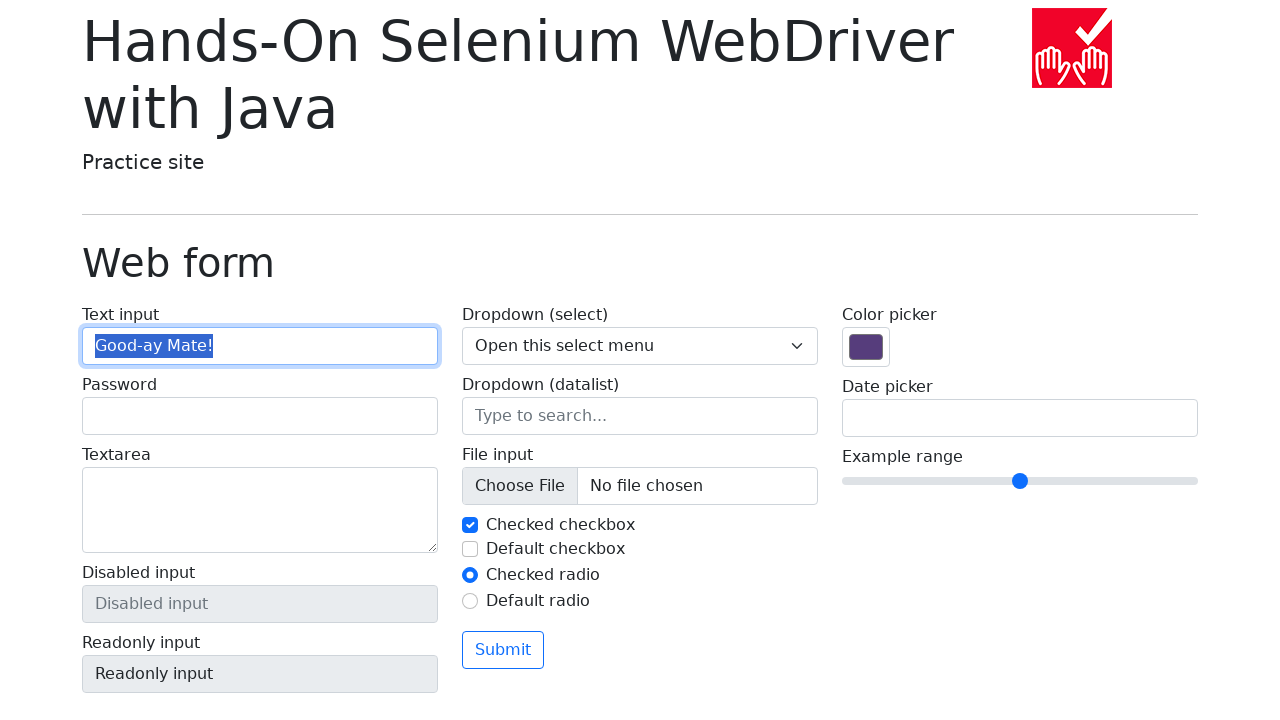

Focused on textarea element on textarea[name='my-textarea']
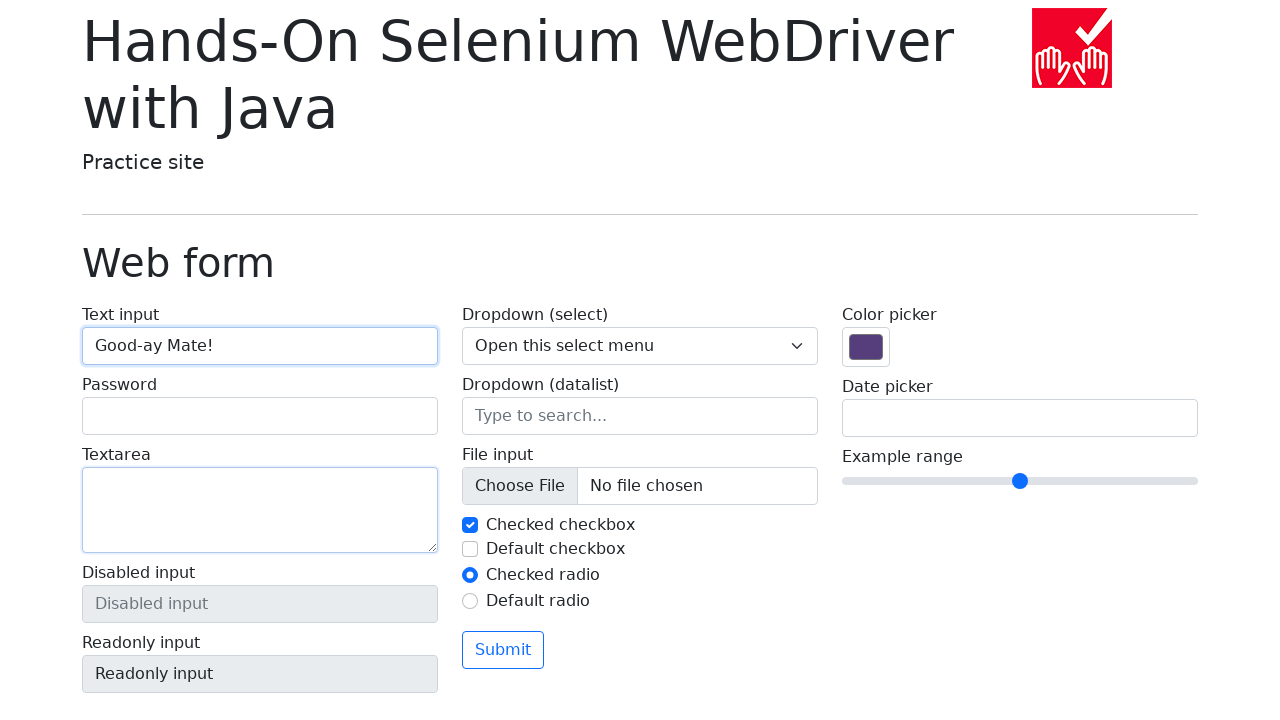

Pressed Control+V to paste text into textarea
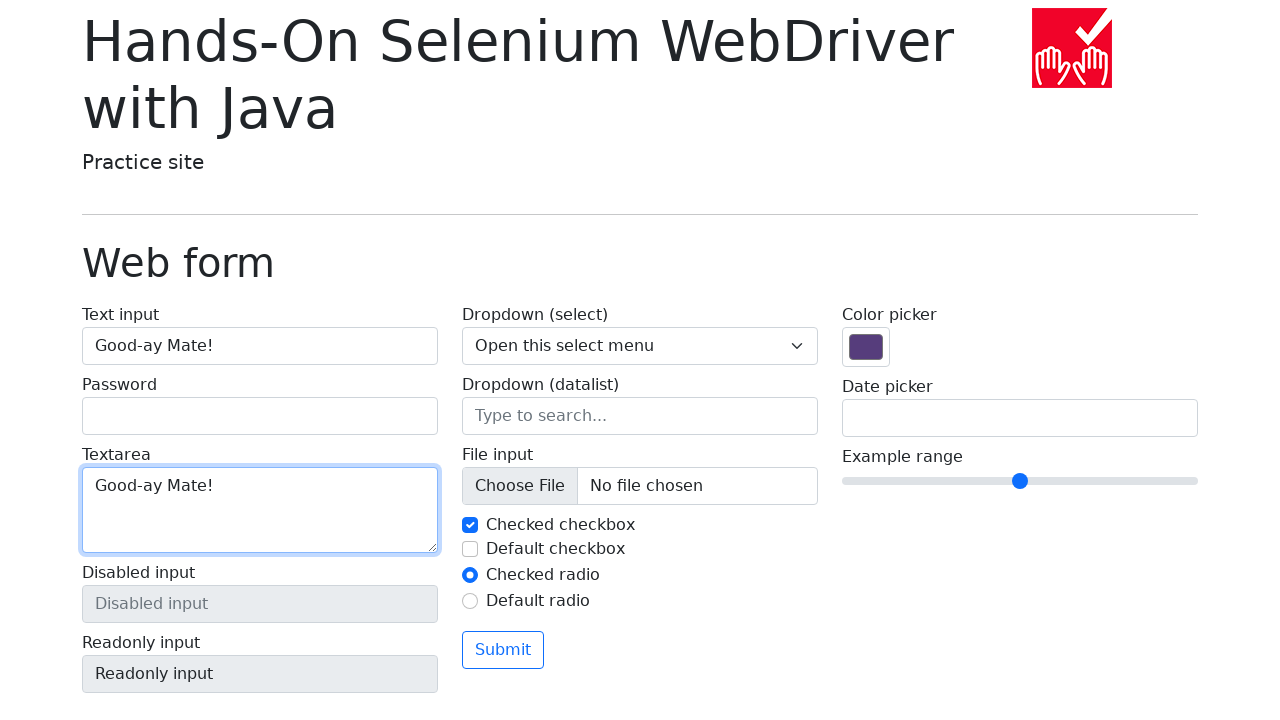

Waited 500ms after paste operation
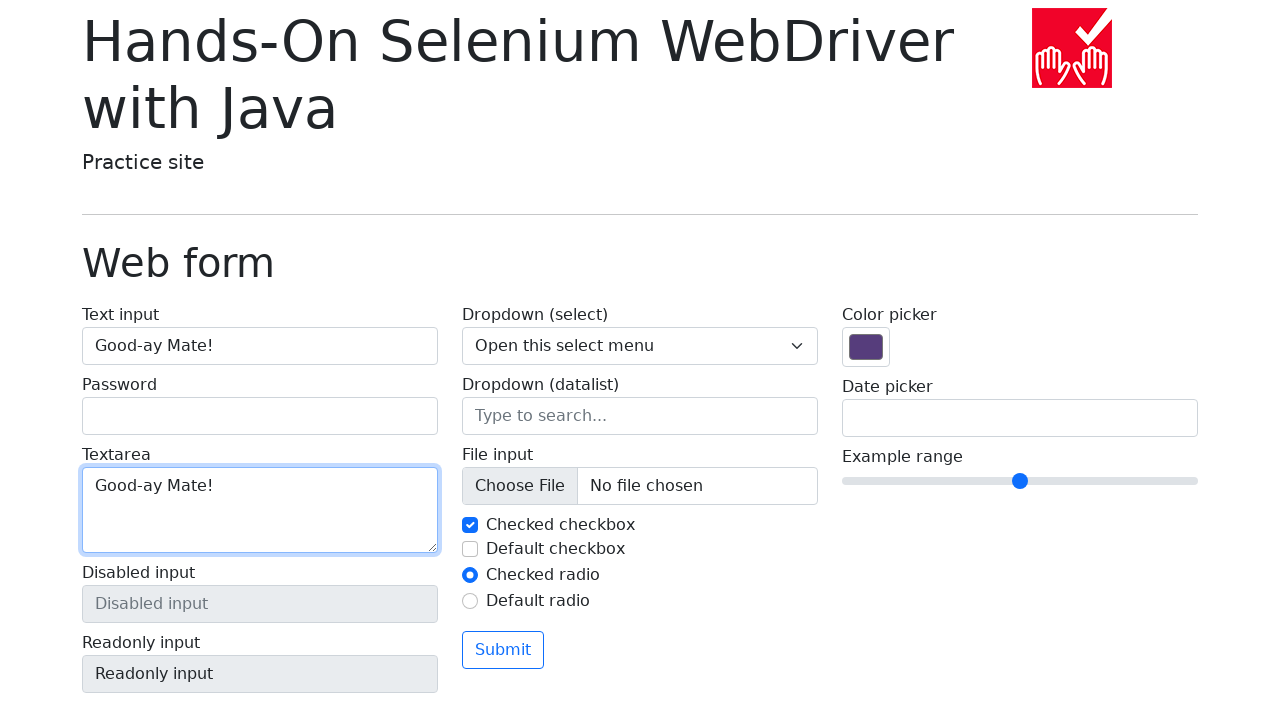

Verified that input field and textarea contain identical text
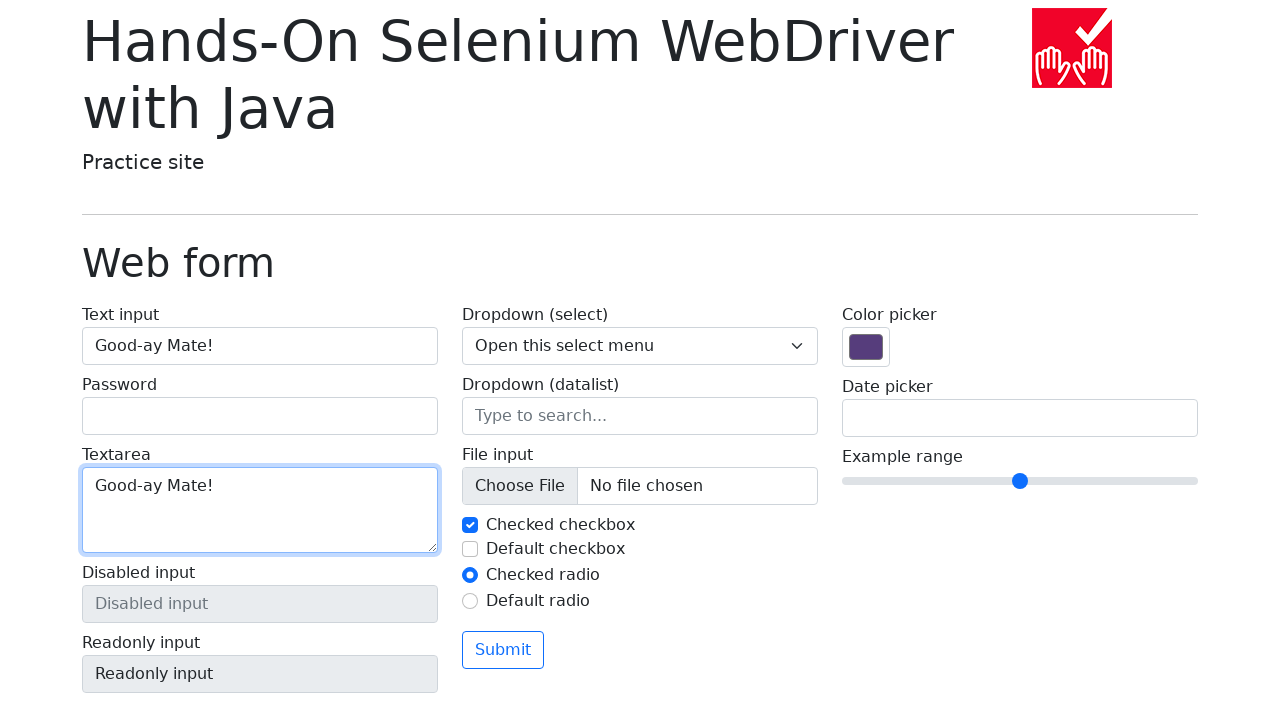

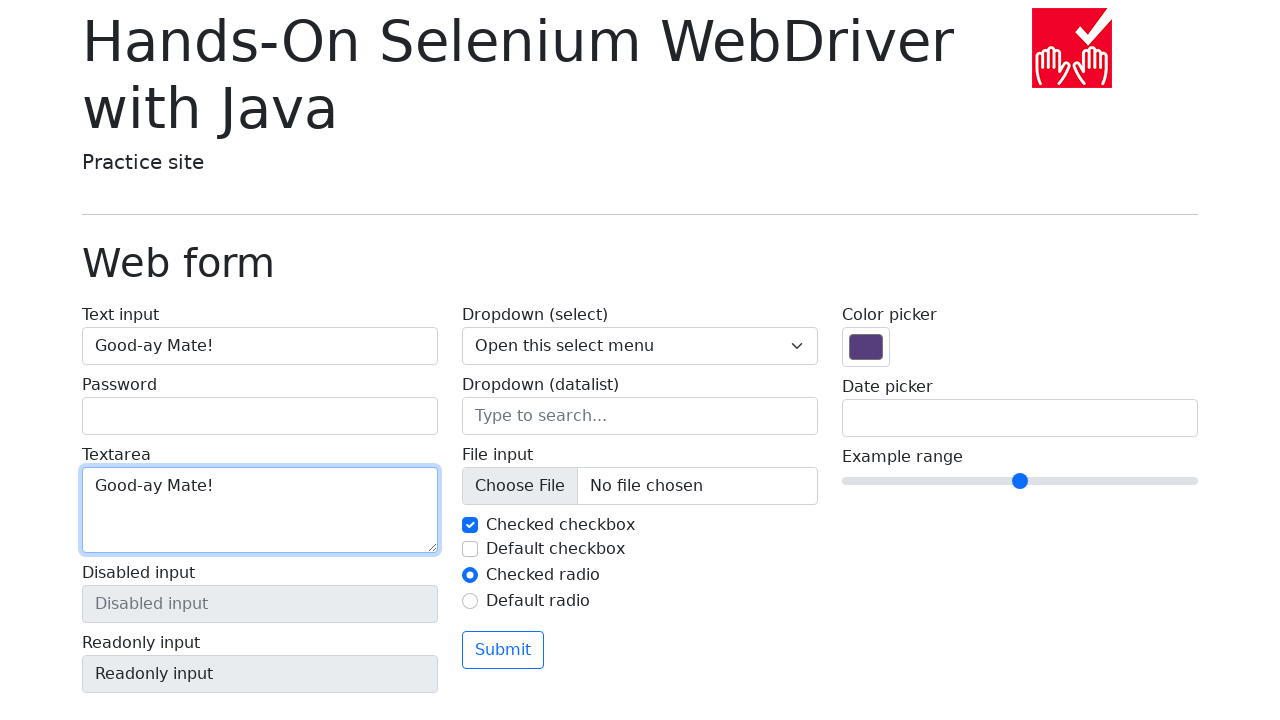